Tests JavaScript alert handling by clicking a button that triggers an alert popup and then accepting/dismissing the alert dialog.

Starting URL: https://testautomationpractice.blogspot.com/

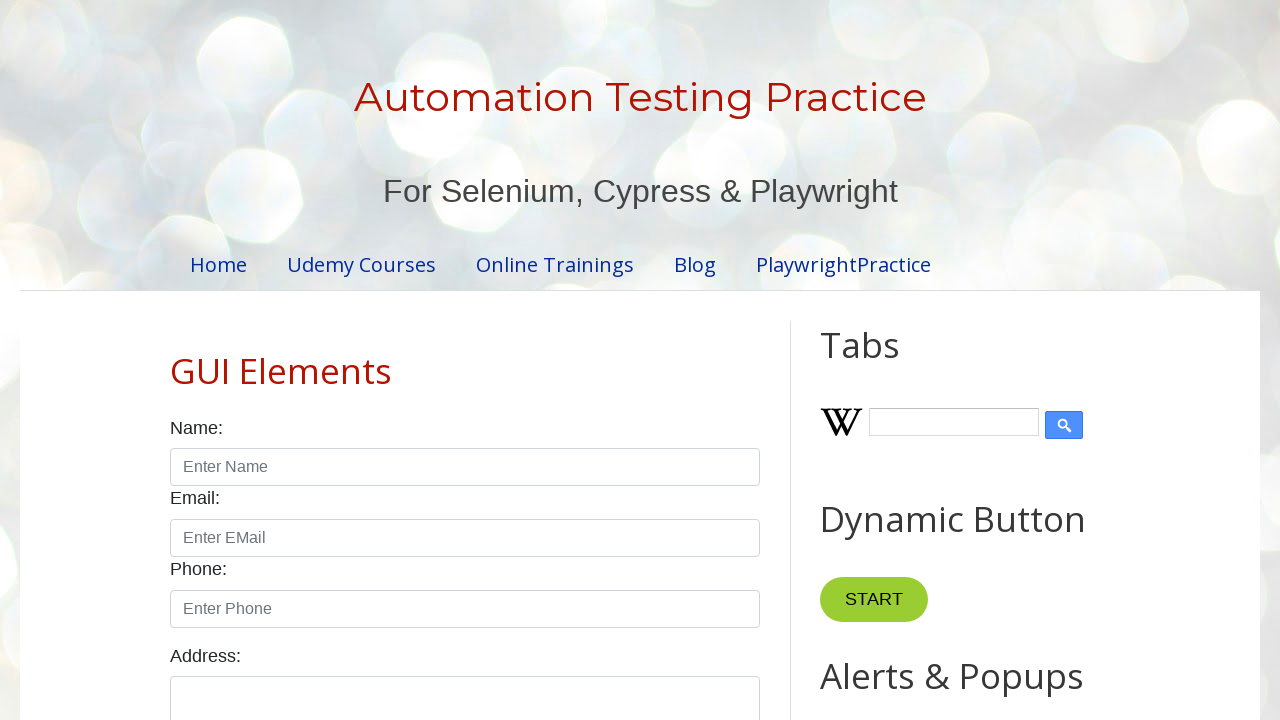

Clicked button to trigger alert at (888, 361) on xpath=//*[@id='HTML9']/div[1]/button
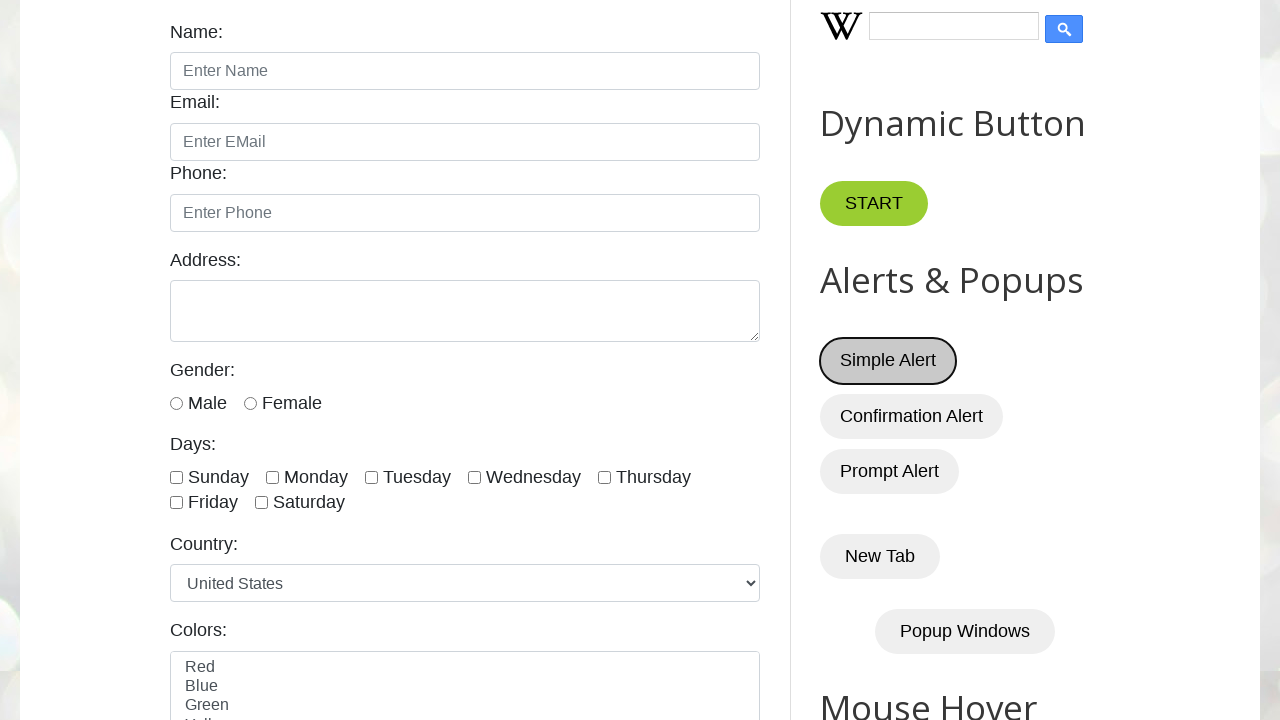

Set up dialog handler to auto-accept alerts
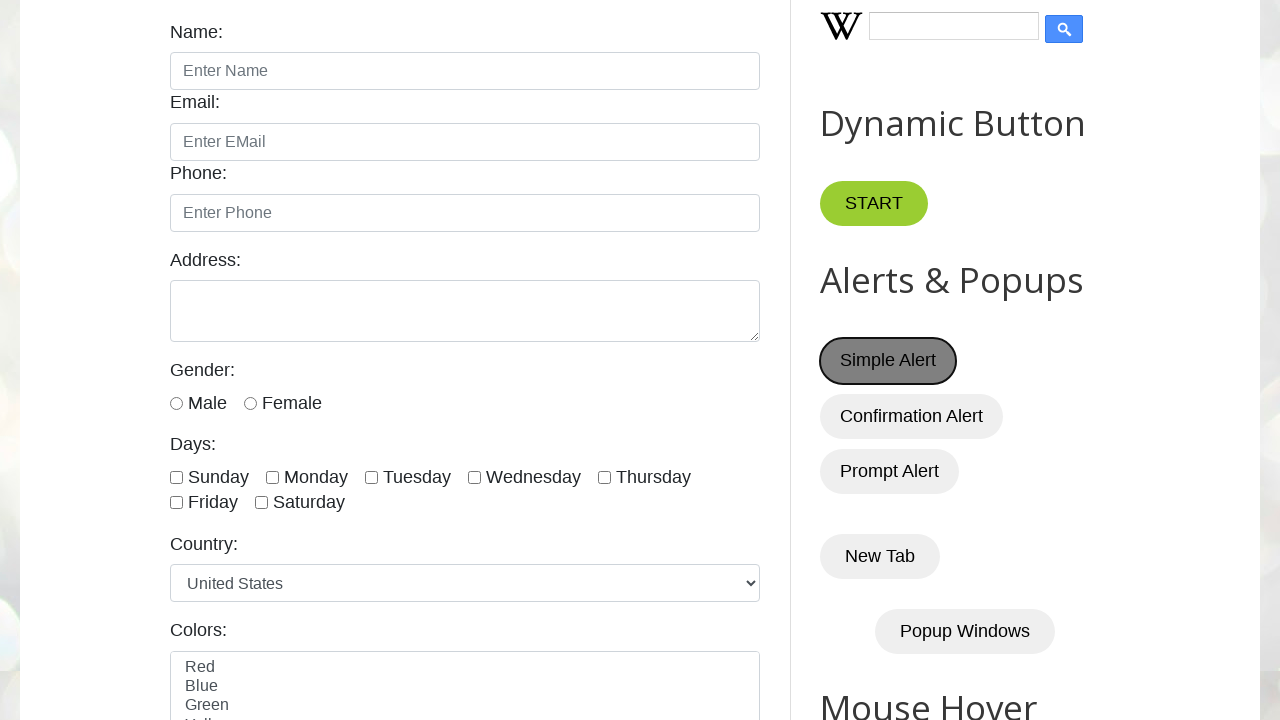

Configured dialog handler function
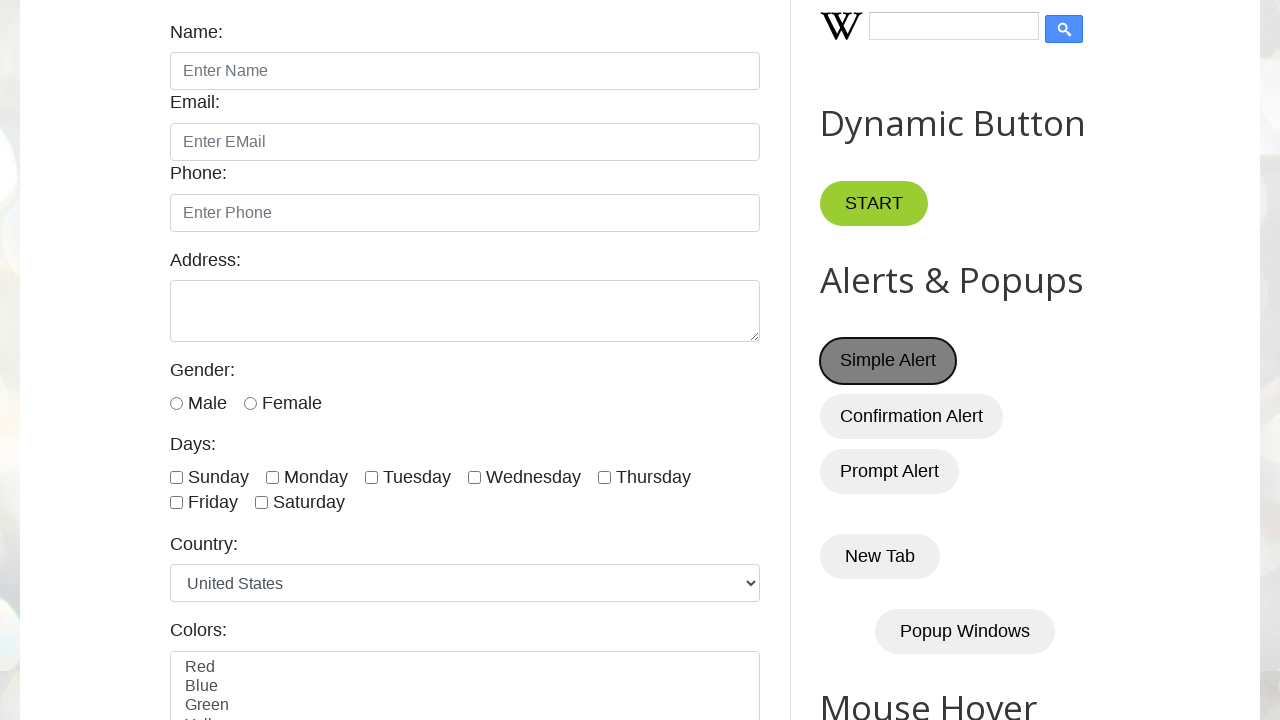

Clicked button to trigger alert dialog at (888, 361) on #HTML9 button
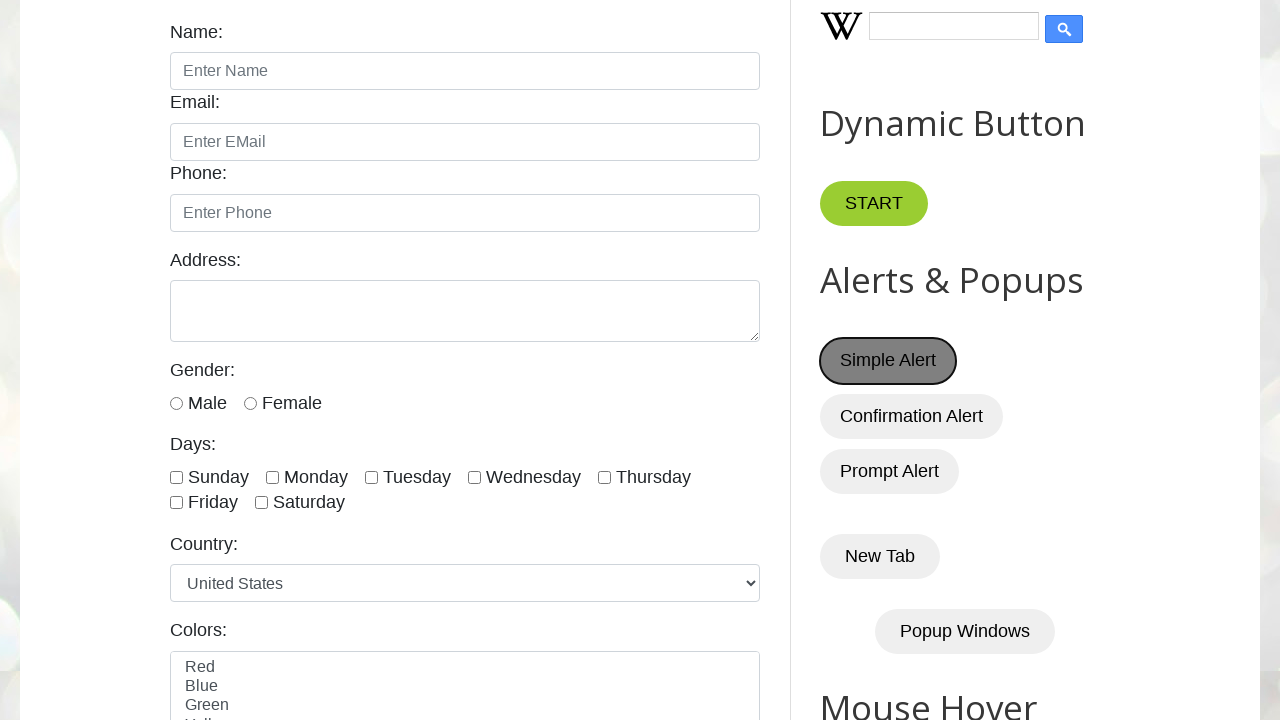

Waited for alert to be processed
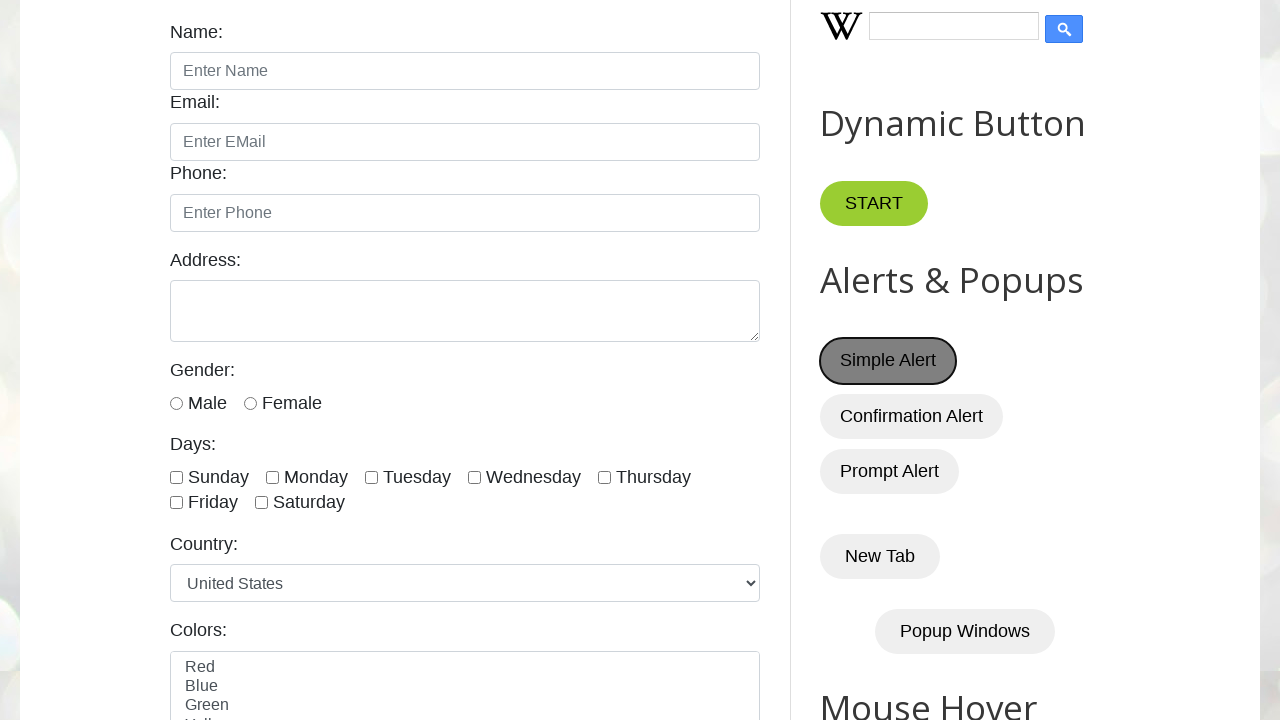

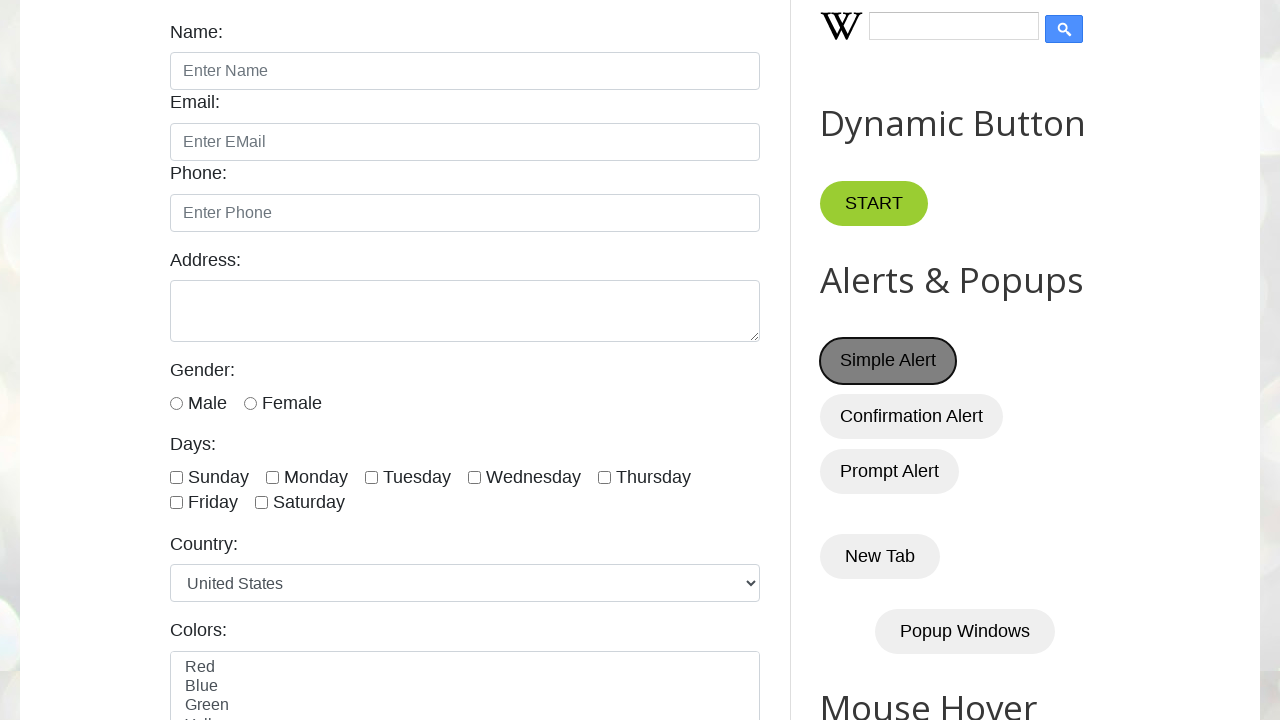